Fills out a contact form with name, email, phone, and address fields, selects gender radio button, and checks all available checkboxes

Starting URL: https://testautomationpractice.blogspot.com/

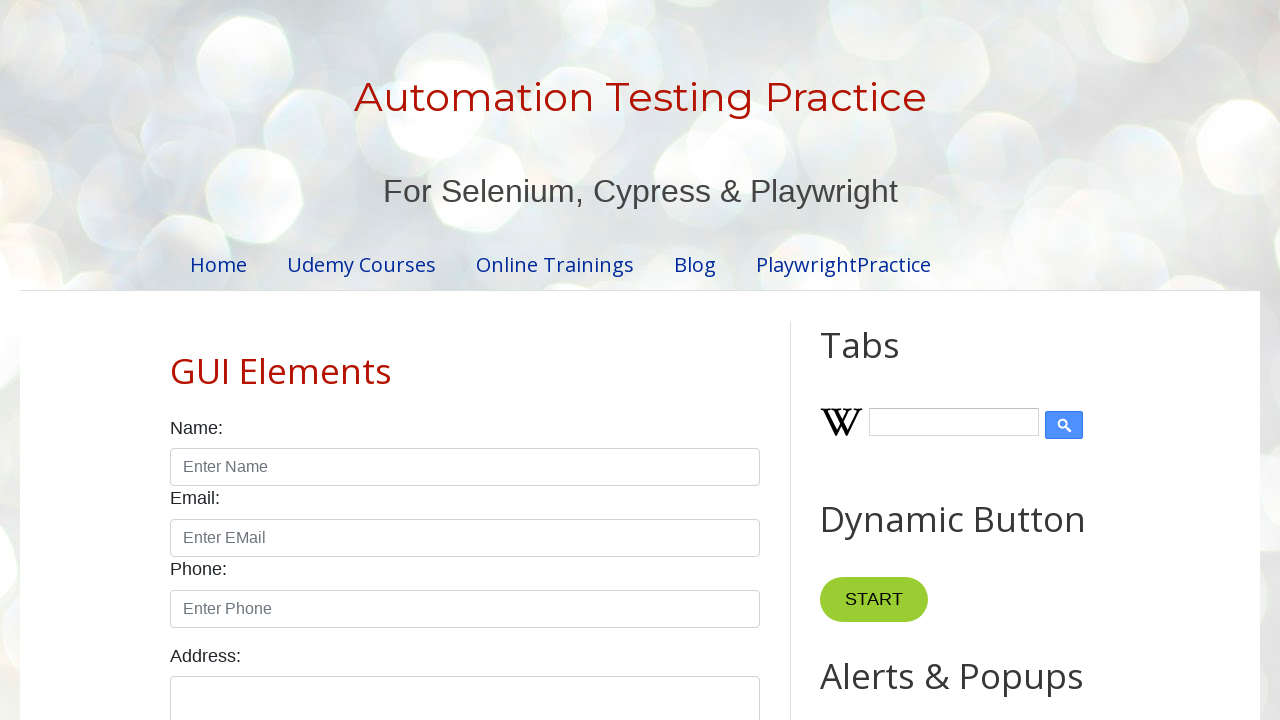

Filled name field with 'RAMKISHORE' on #name
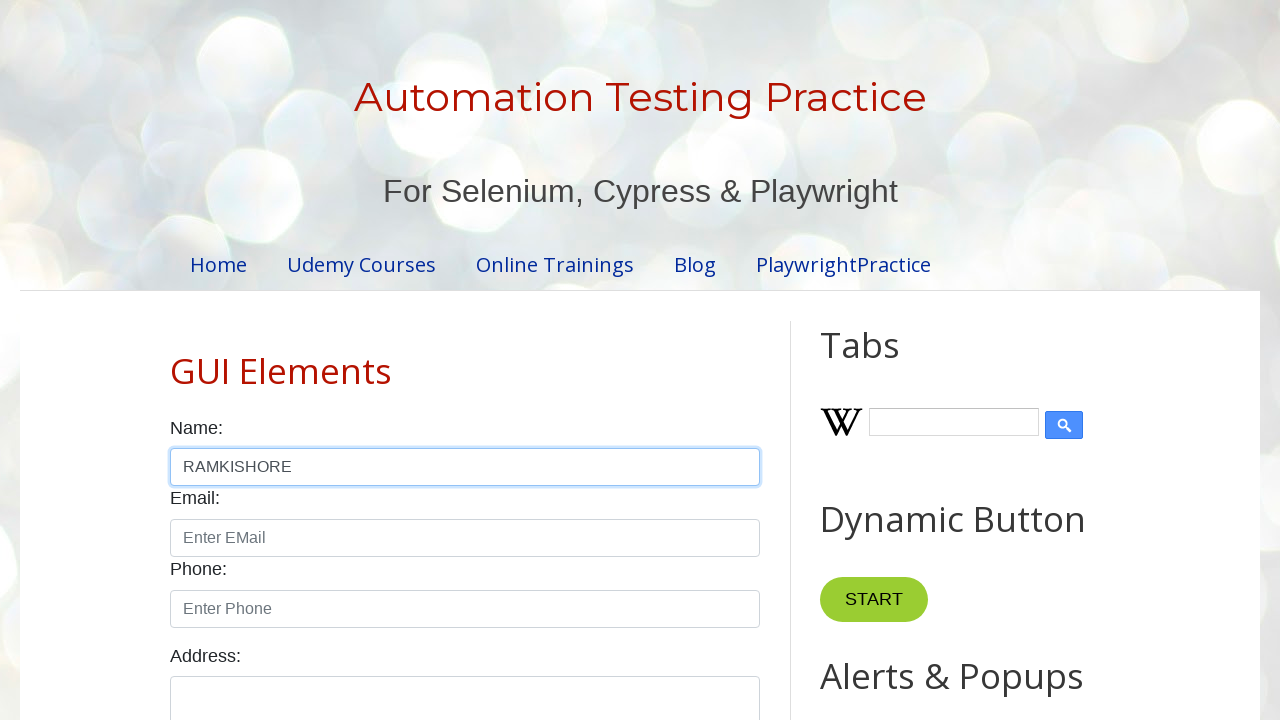

Filled email field with 'ramkishore9196@gmail.com' on #email
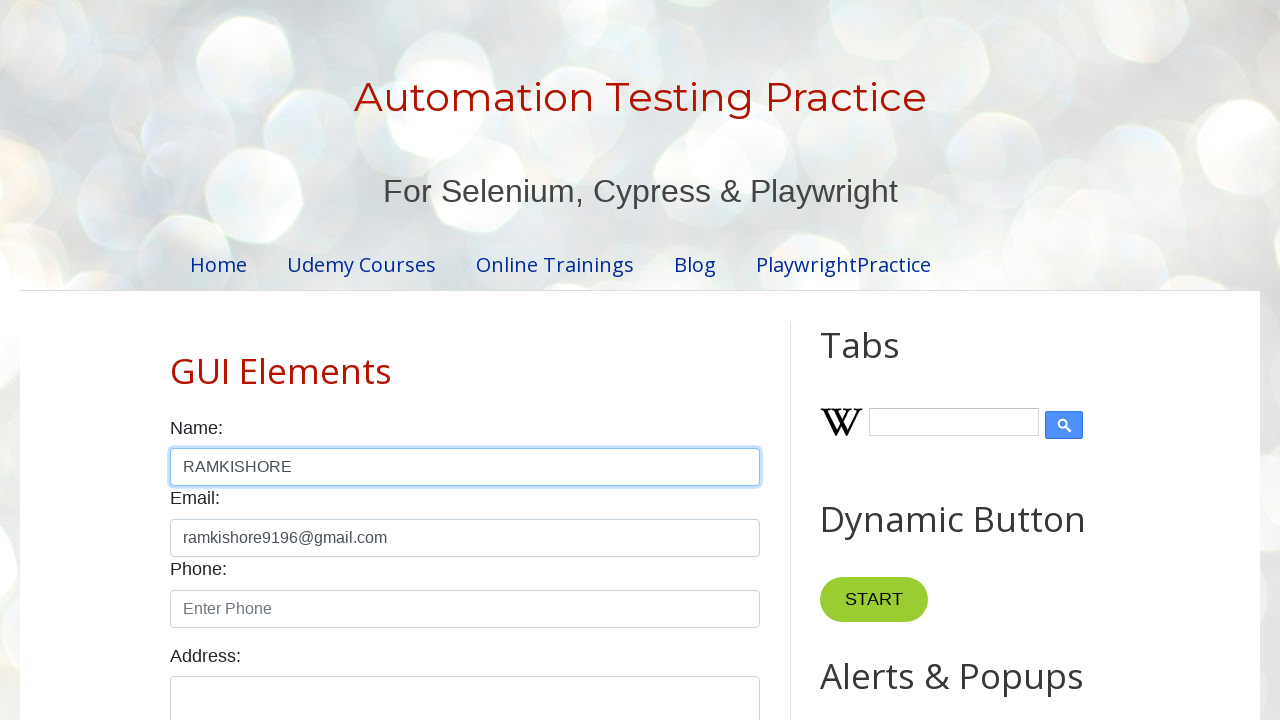

Filled phone field with '9618093184' on #phone
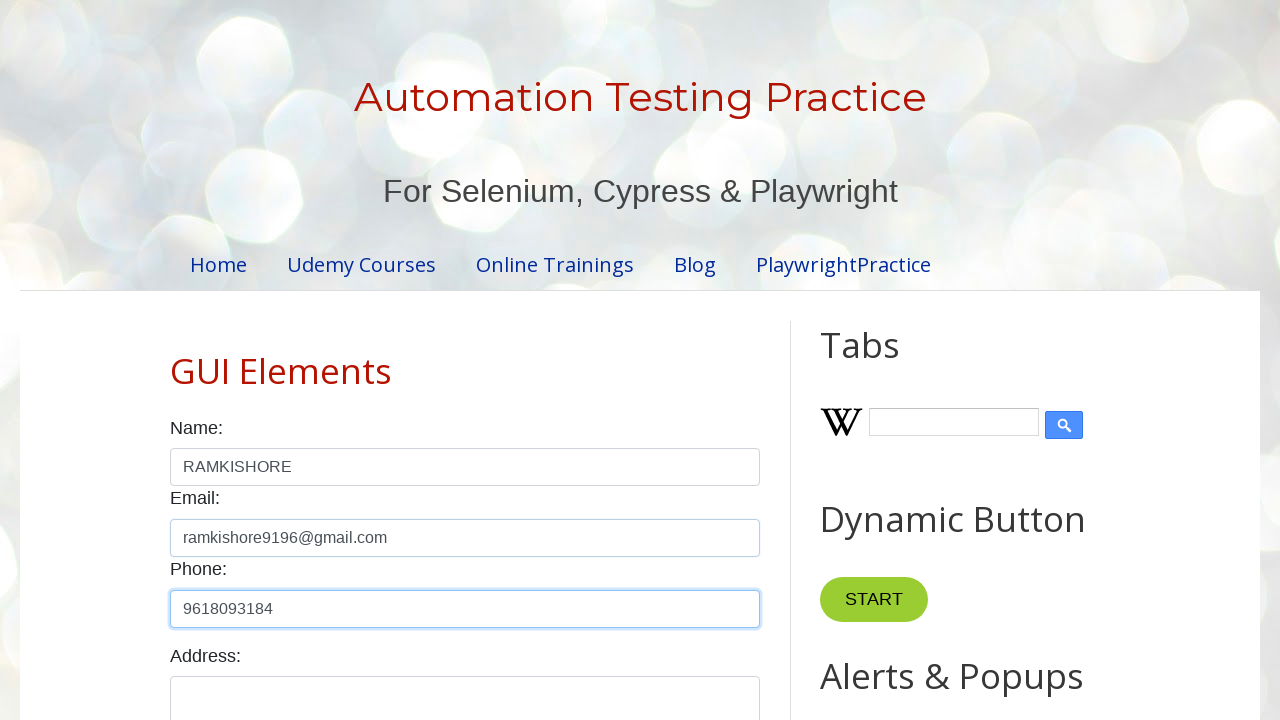

Filled address field with complete address on #textarea
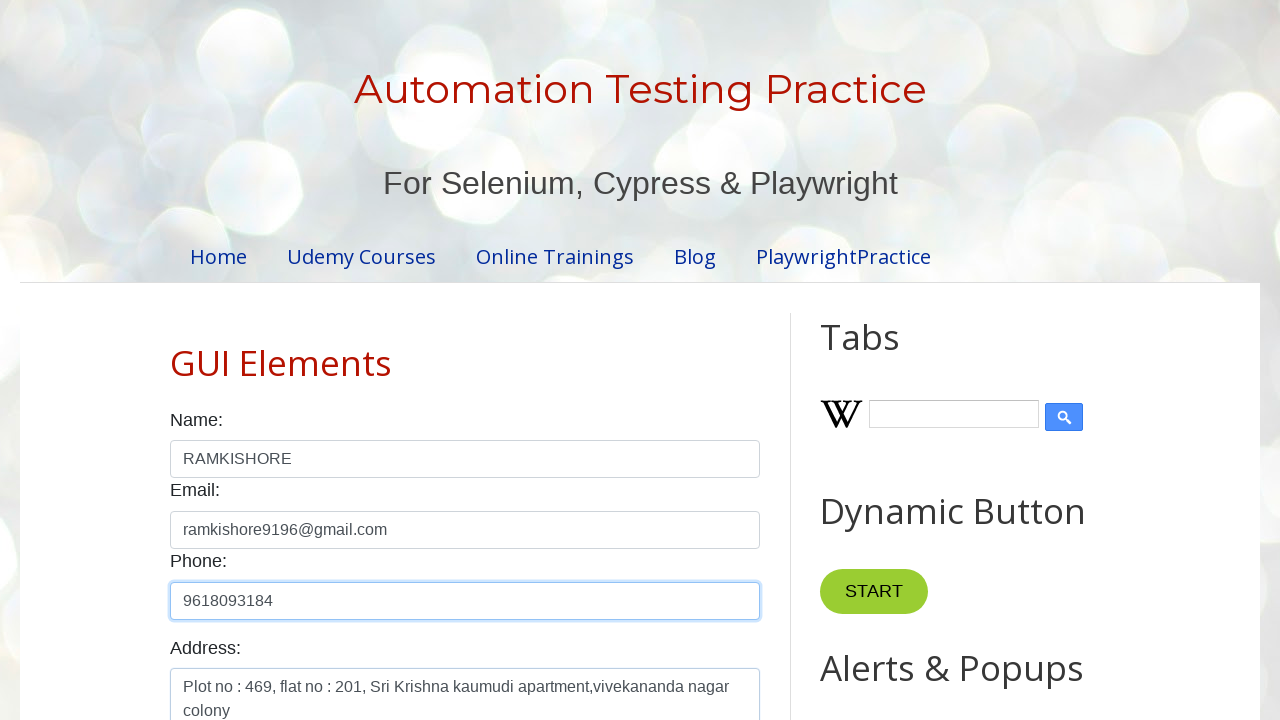

Selected male radio button at (176, 360) on input#male
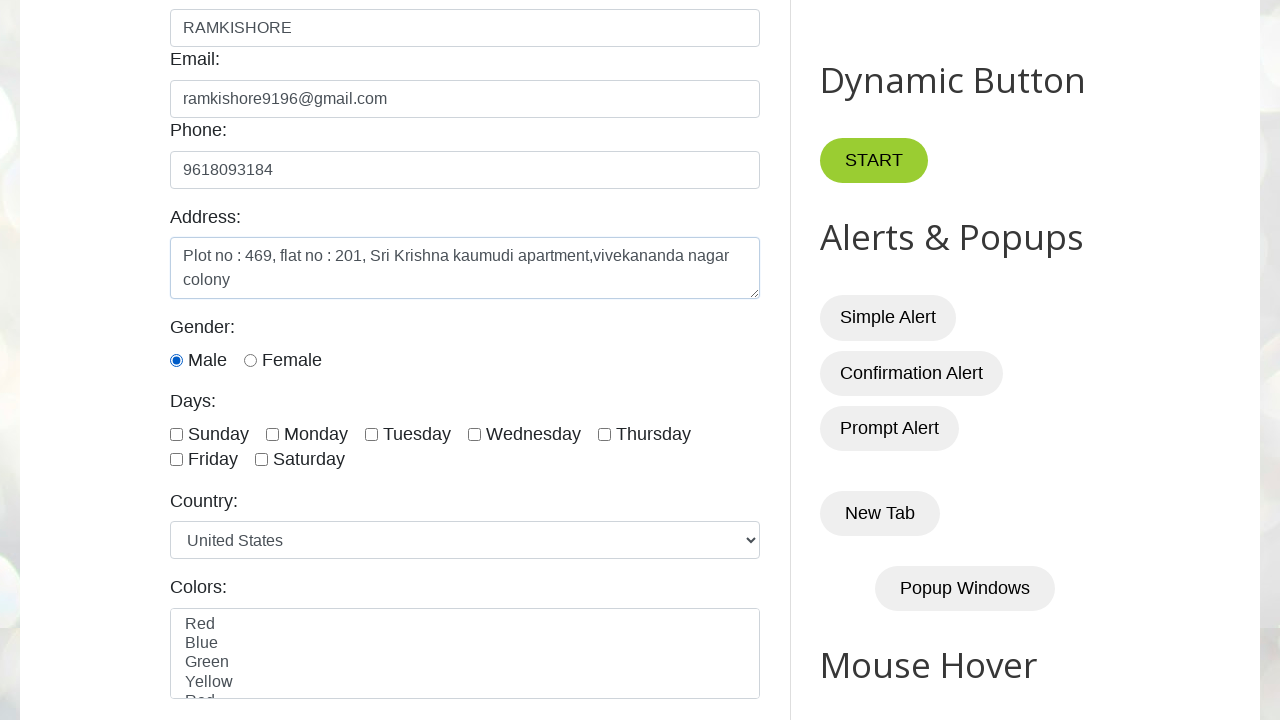

Checked checkbox 1 of 7 at (176, 434) on input[type='checkbox'].form-check-input >> nth=0
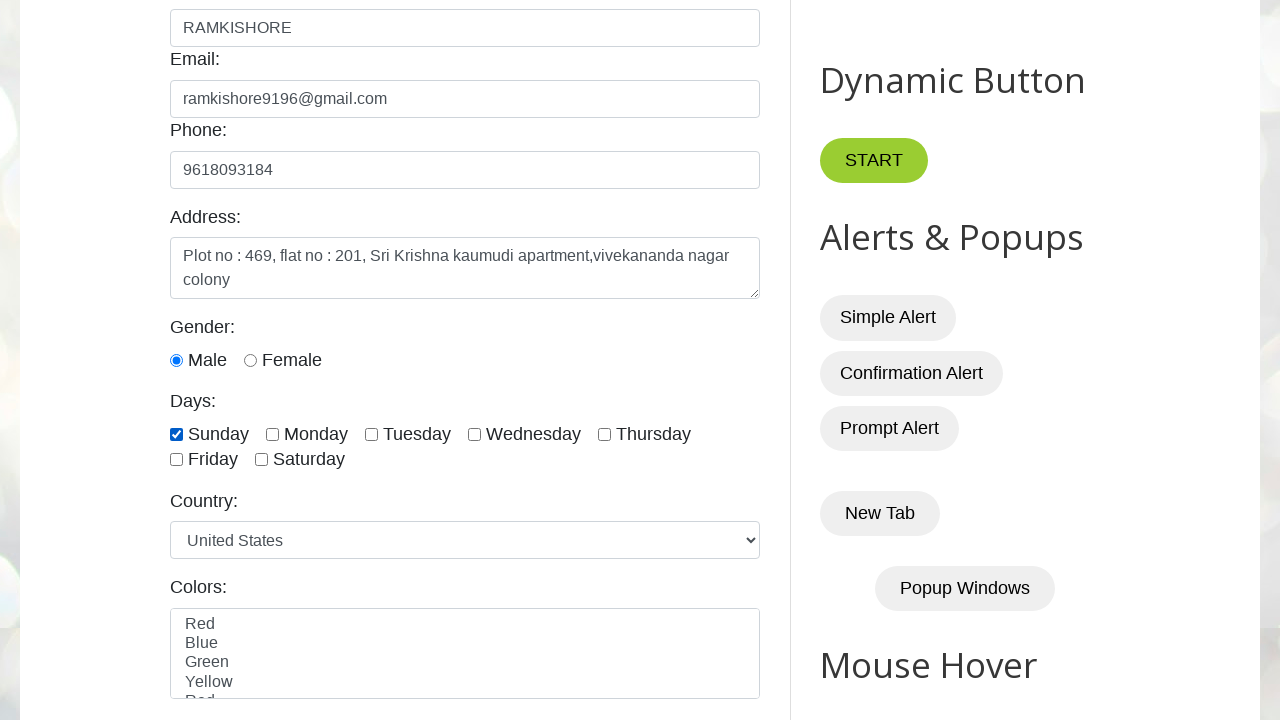

Checked checkbox 2 of 7 at (272, 434) on input[type='checkbox'].form-check-input >> nth=1
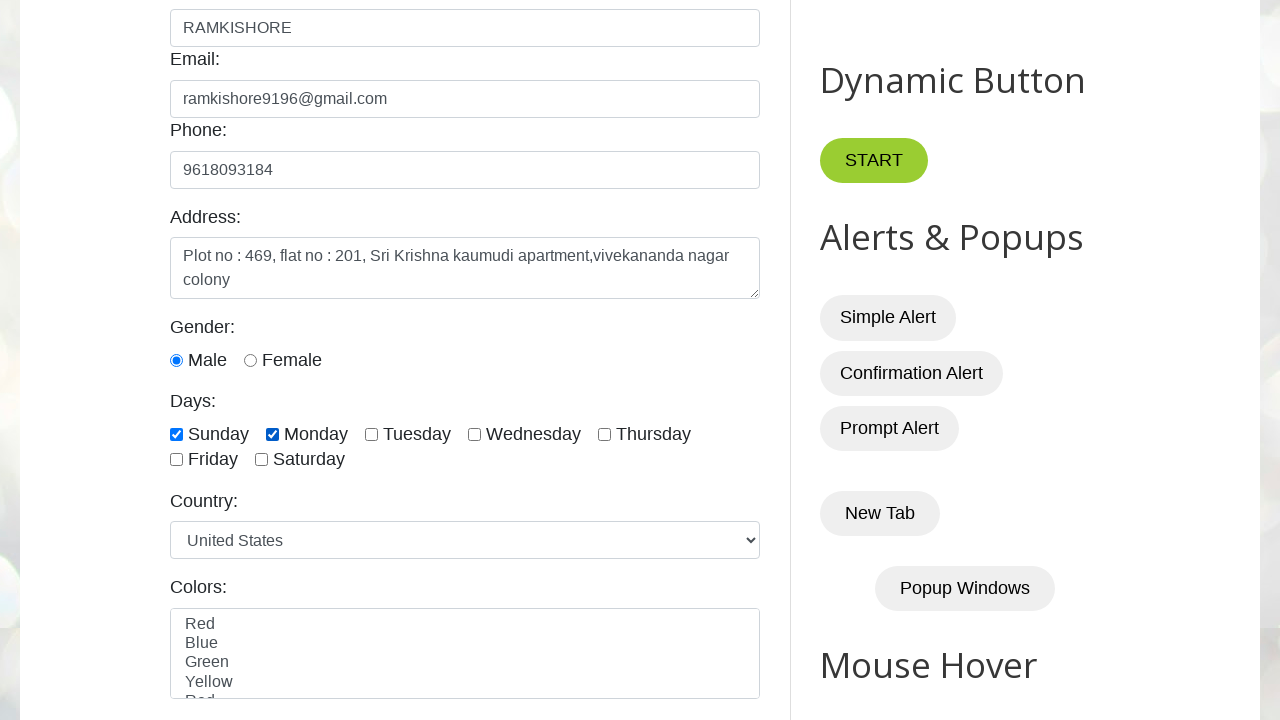

Checked checkbox 3 of 7 at (372, 434) on input[type='checkbox'].form-check-input >> nth=2
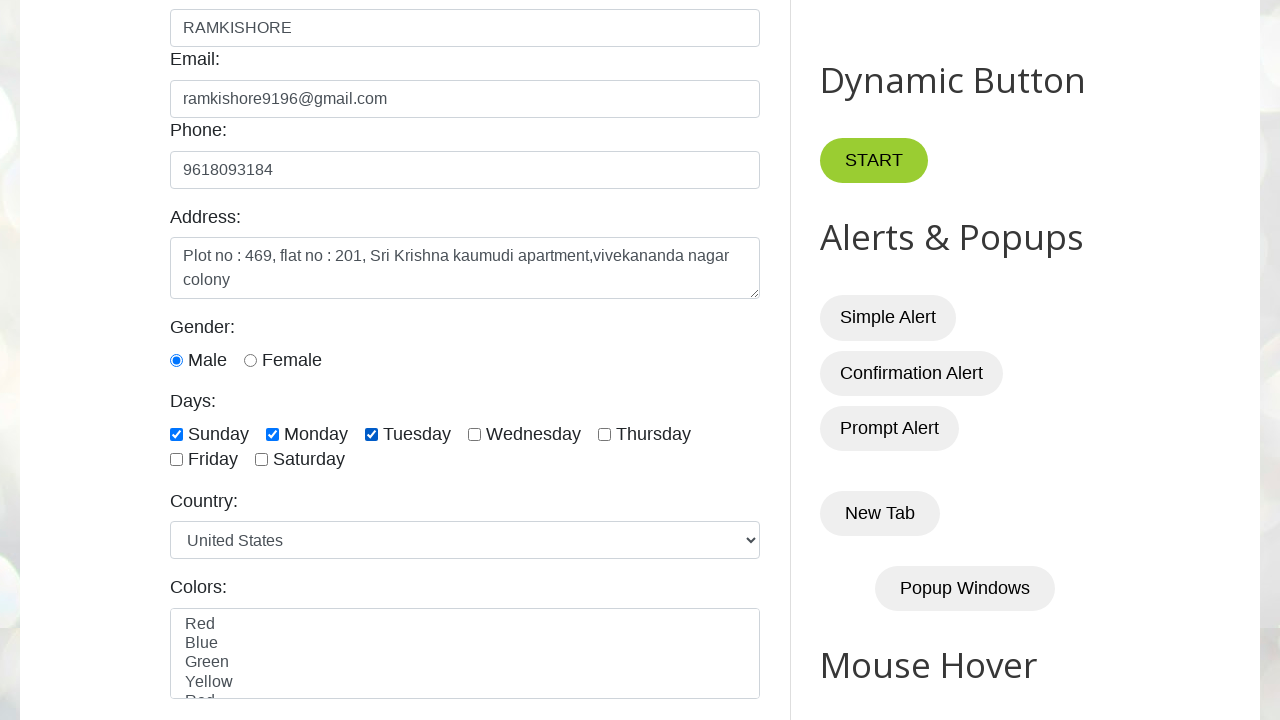

Checked checkbox 4 of 7 at (474, 434) on input[type='checkbox'].form-check-input >> nth=3
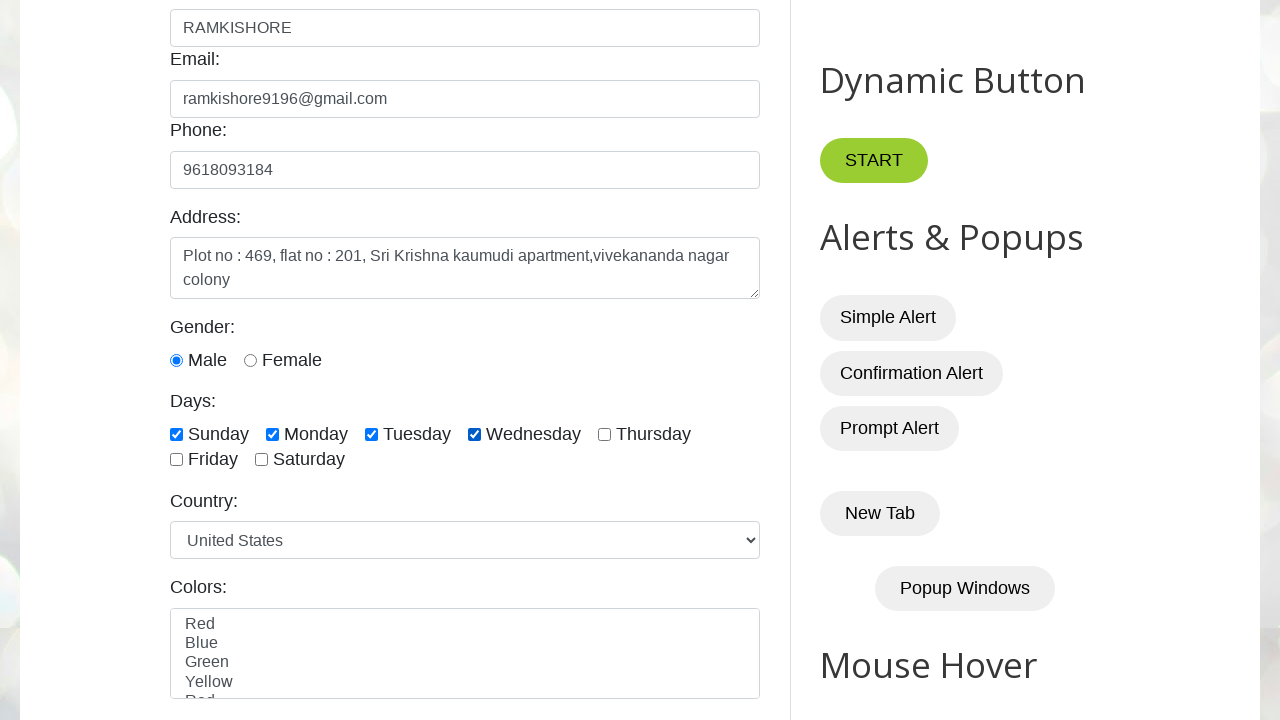

Checked checkbox 5 of 7 at (604, 434) on input[type='checkbox'].form-check-input >> nth=4
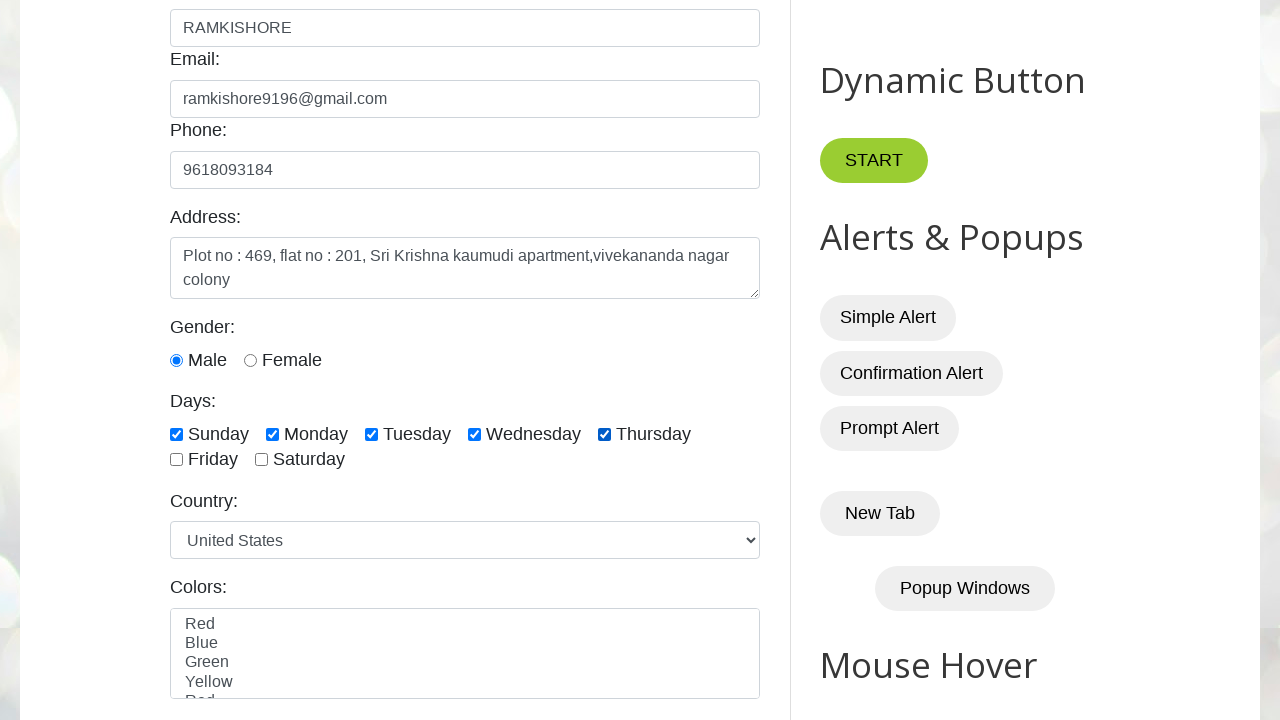

Checked checkbox 6 of 7 at (176, 460) on input[type='checkbox'].form-check-input >> nth=5
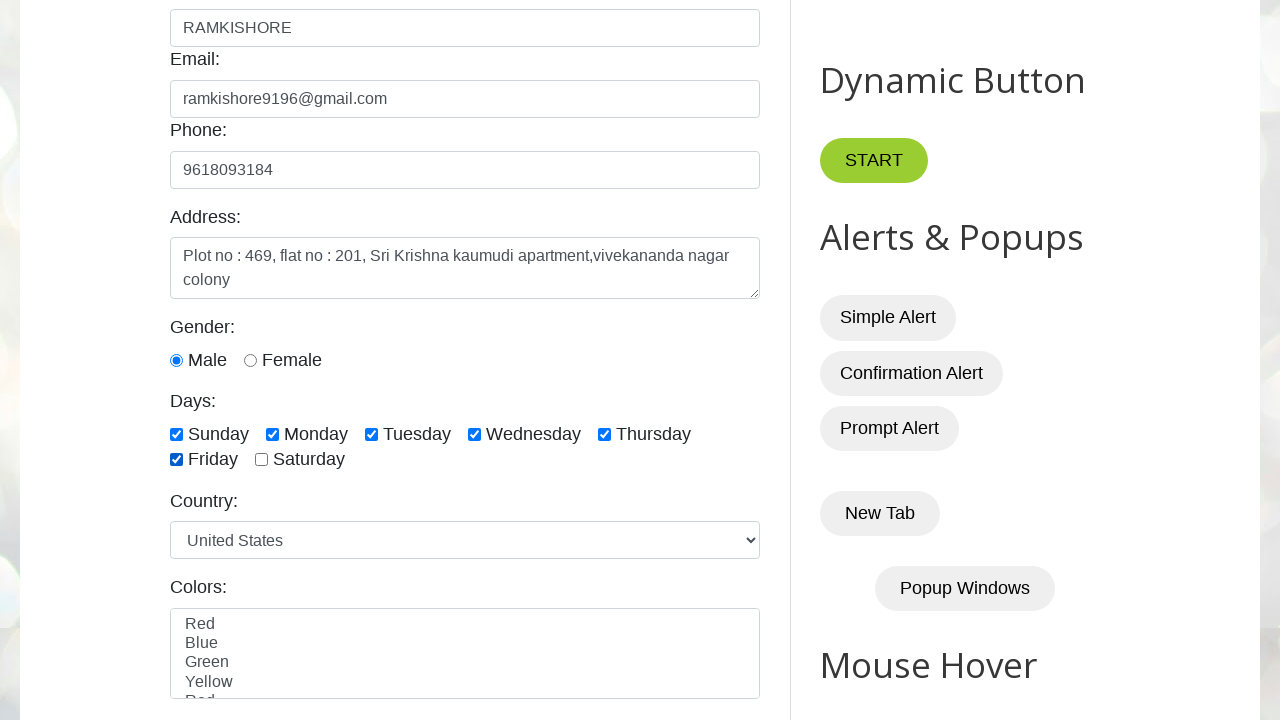

Checked checkbox 7 of 7 at (262, 460) on input[type='checkbox'].form-check-input >> nth=6
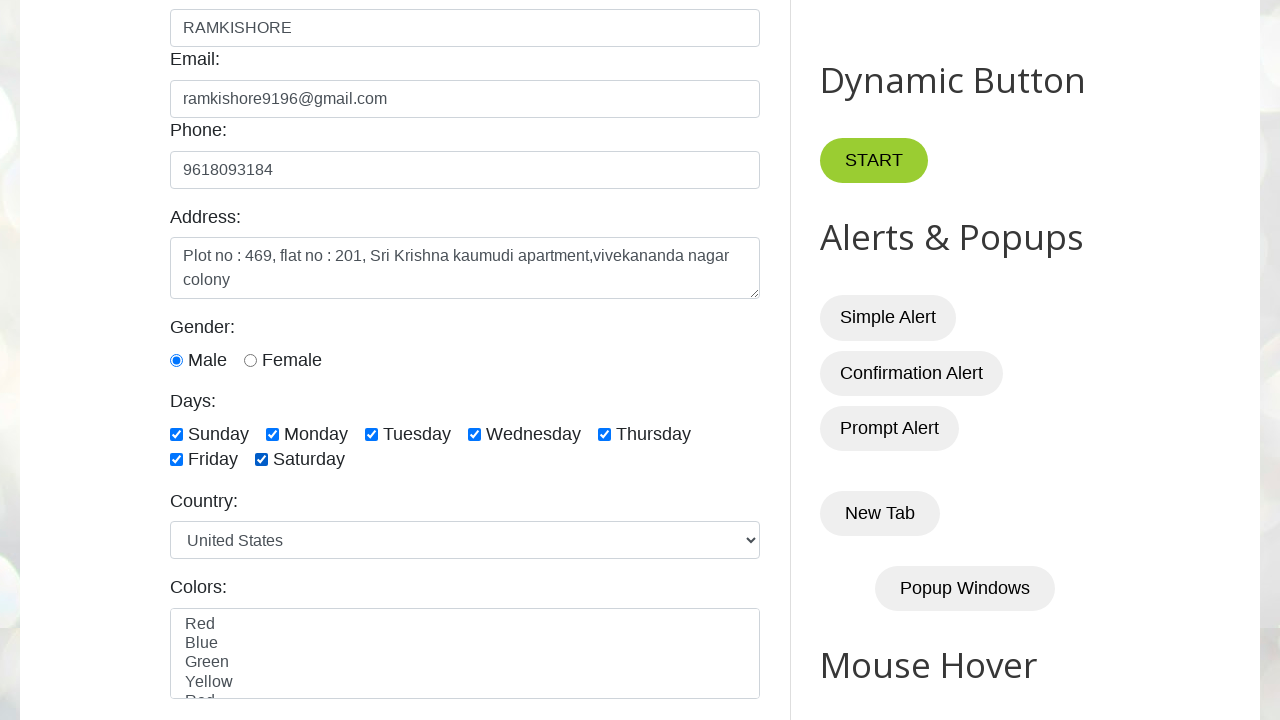

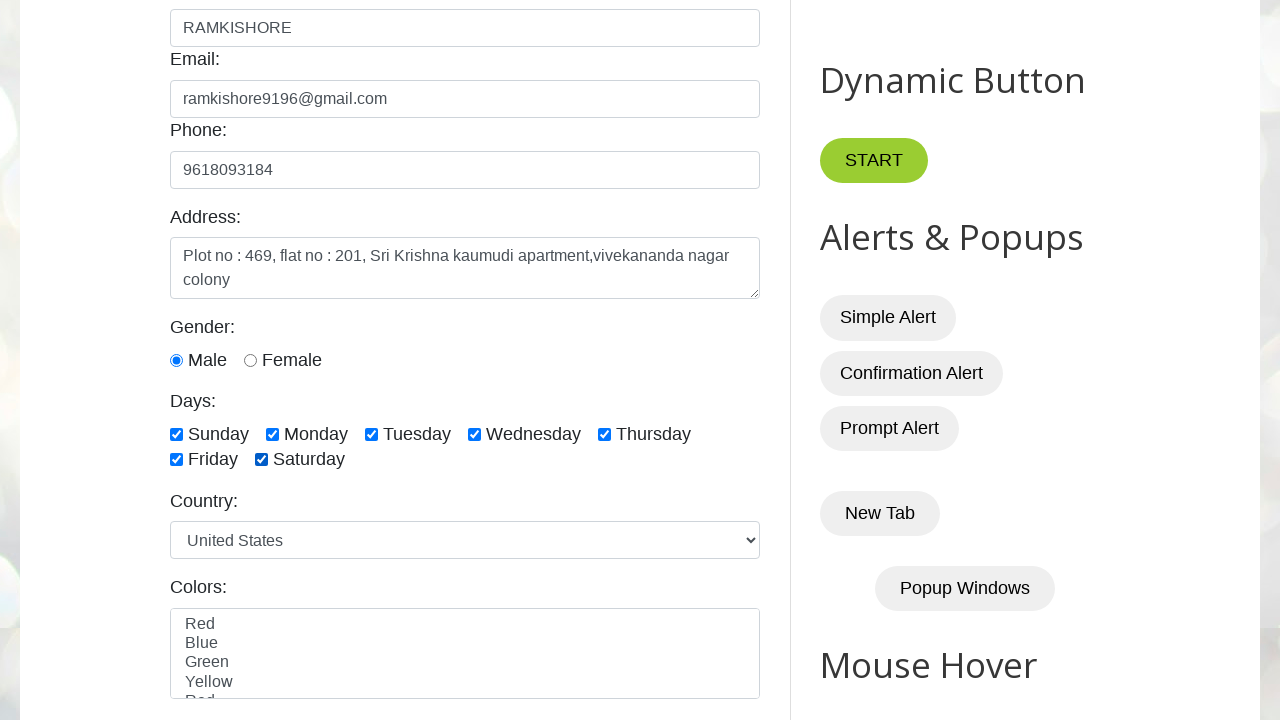